Tests hover functionality by hovering over the first avatar and verifying that the caption/additional user information appears on the page.

Starting URL: http://the-internet.herokuapp.com/hovers

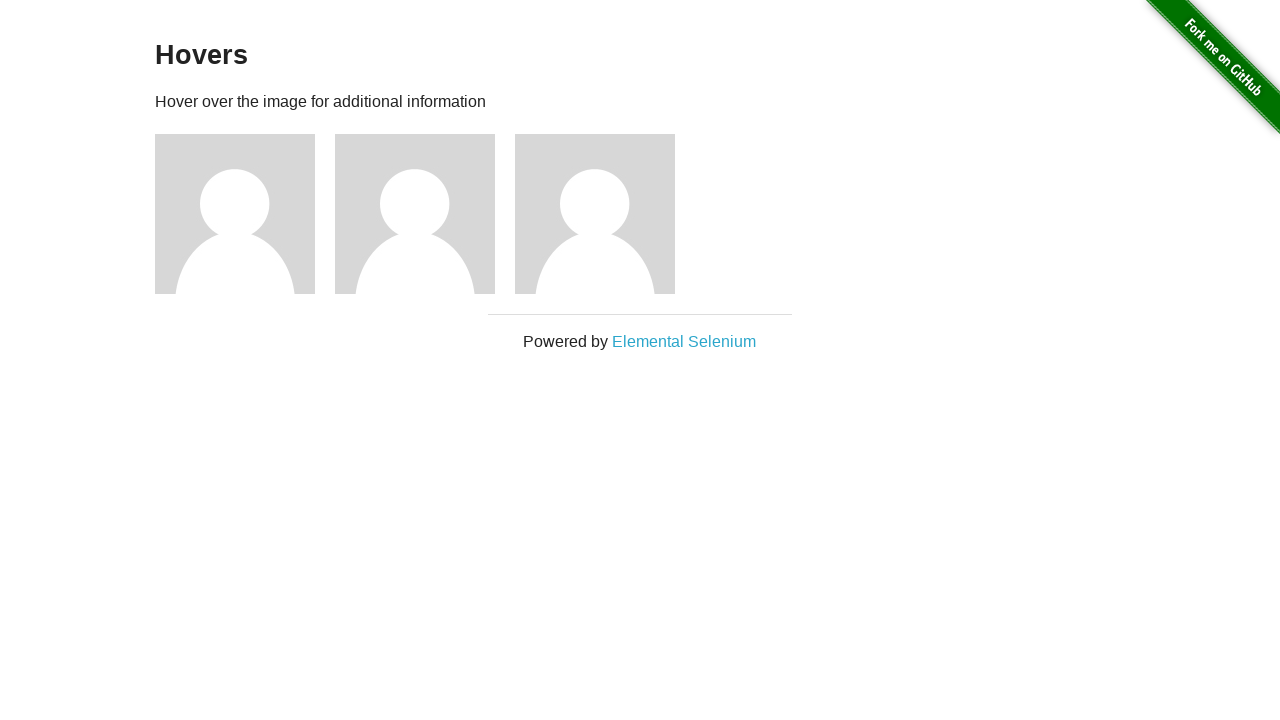

Navigated to hovers page
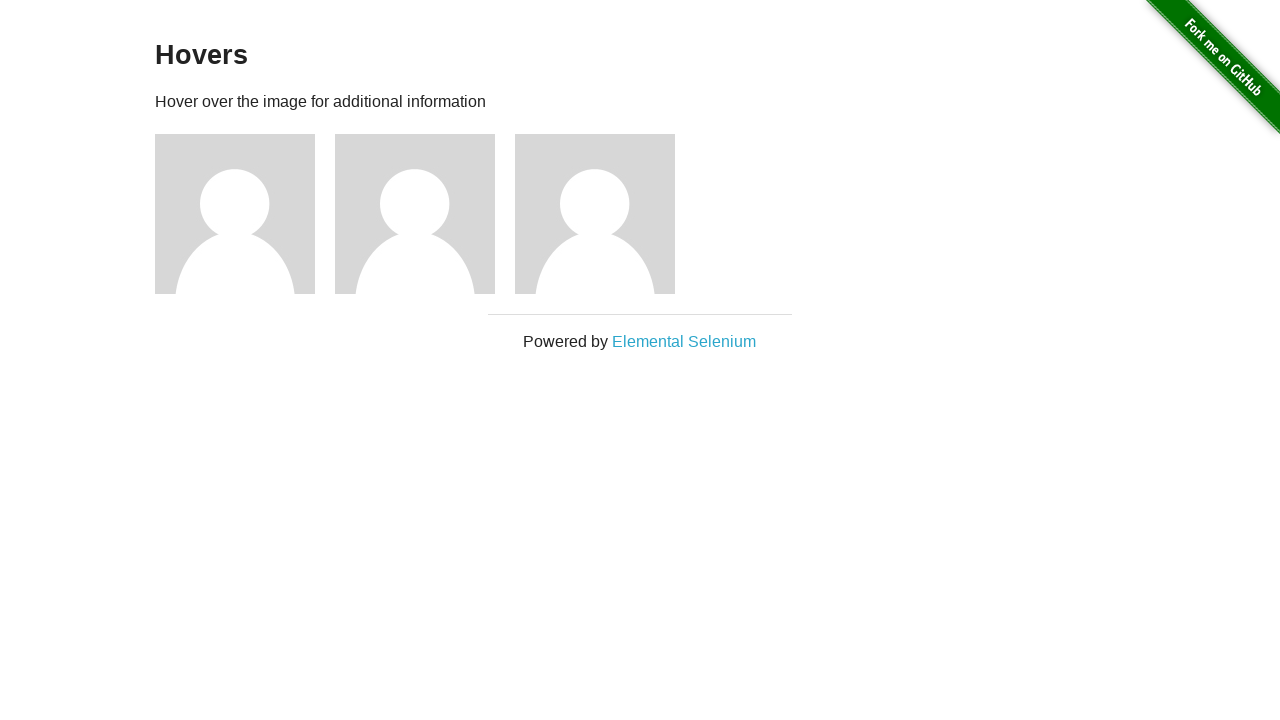

Located first avatar element
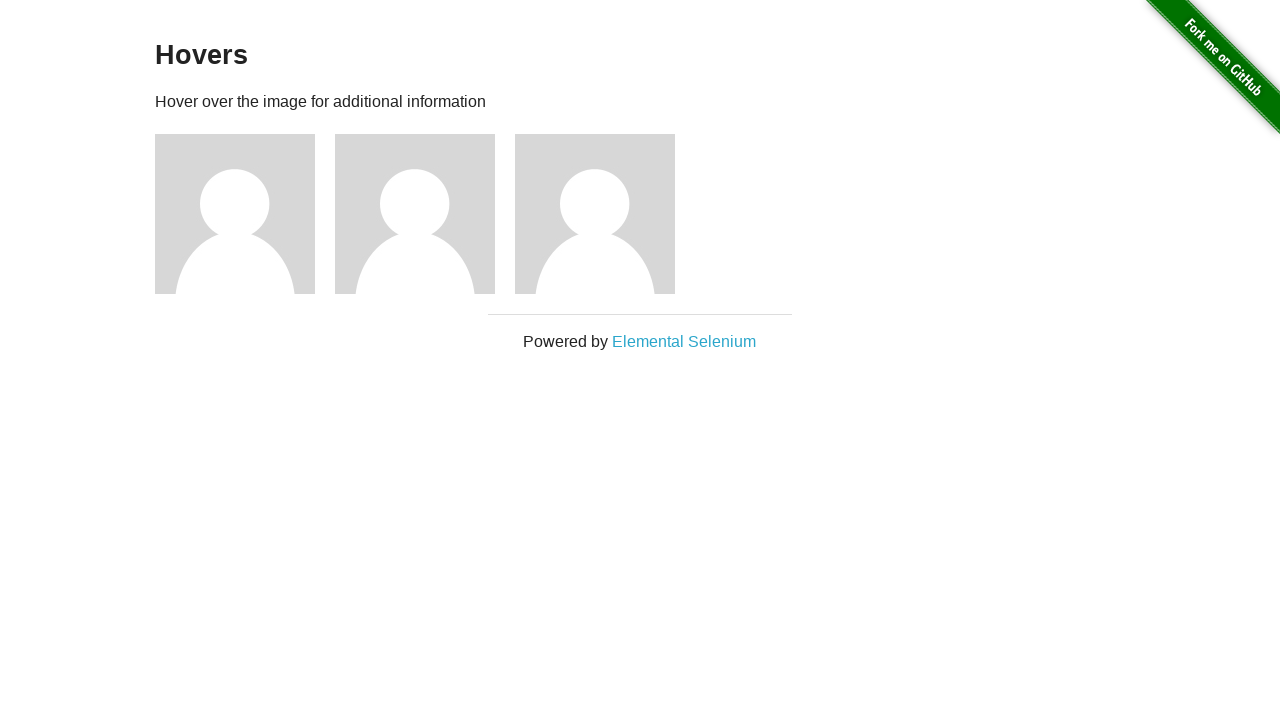

Hovered over first avatar at (245, 214) on .figure >> nth=0
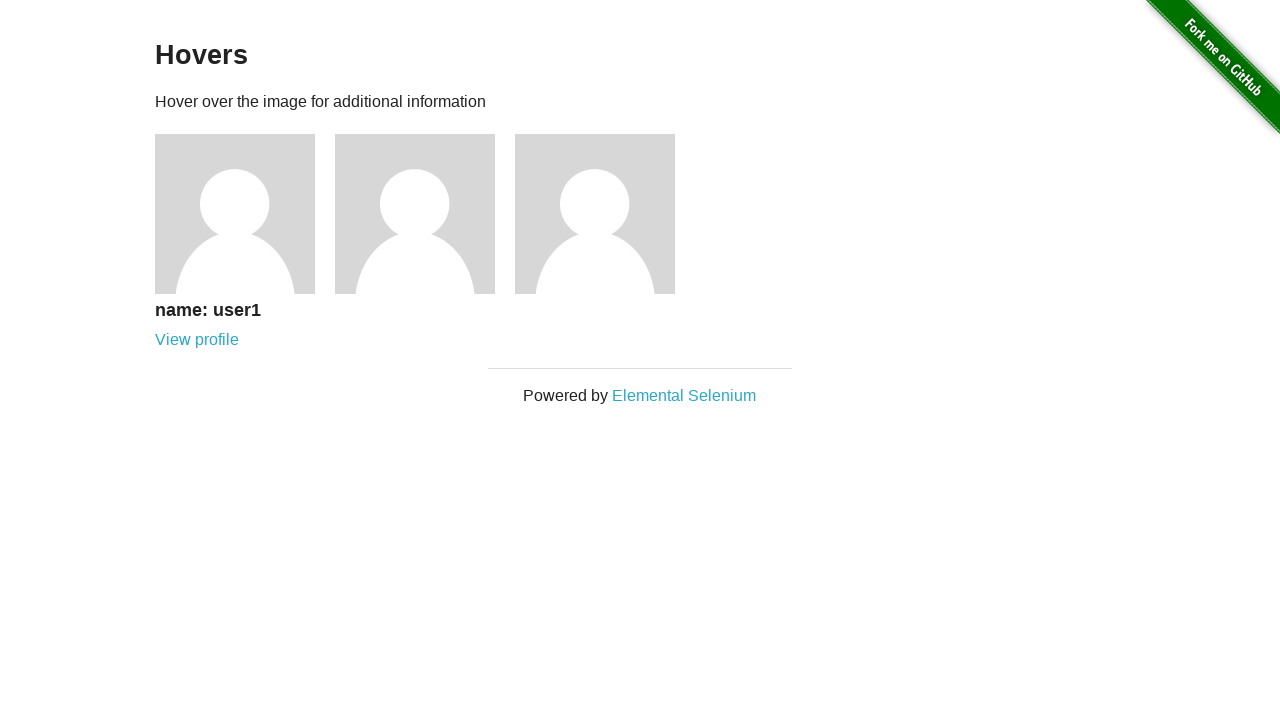

Located caption element
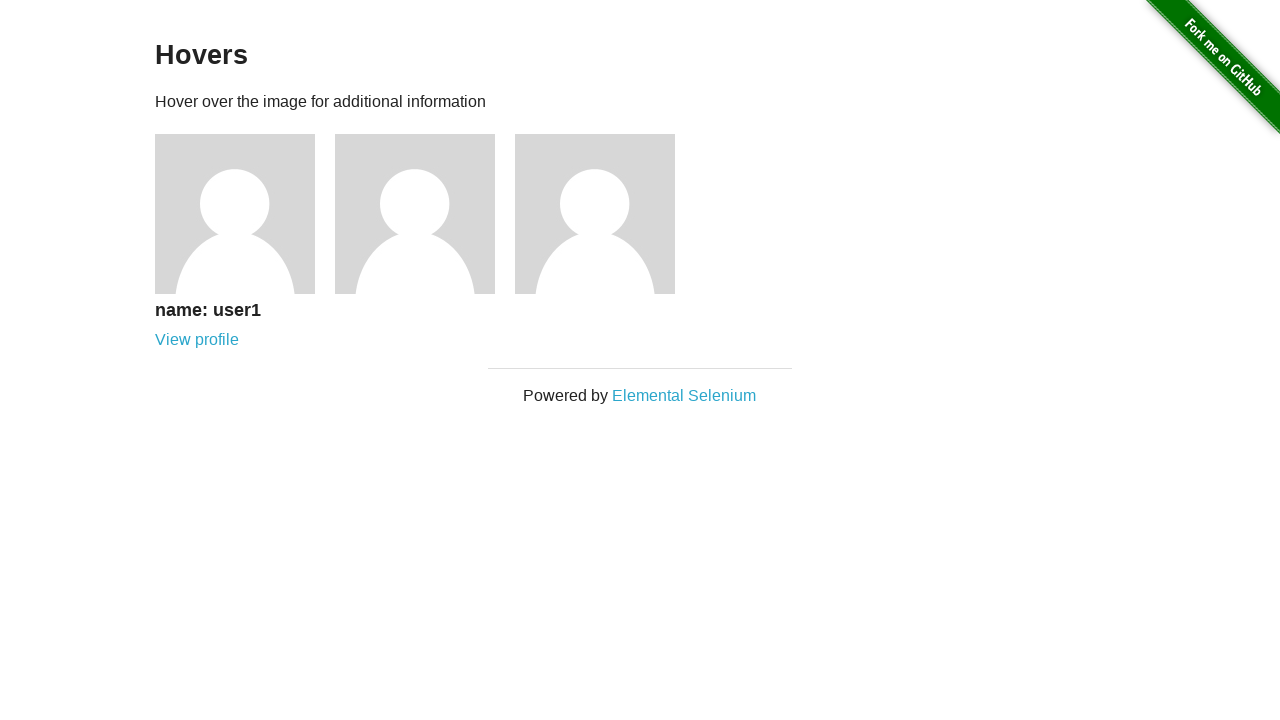

Verified caption is visible on hover
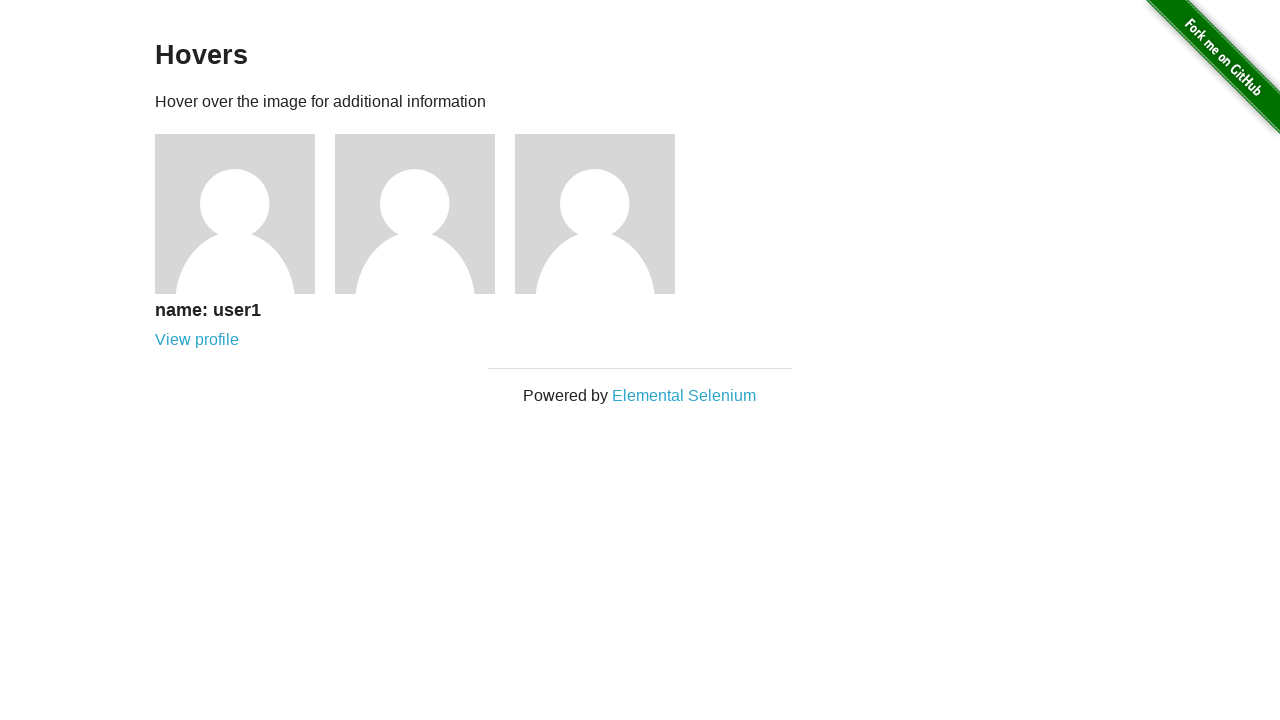

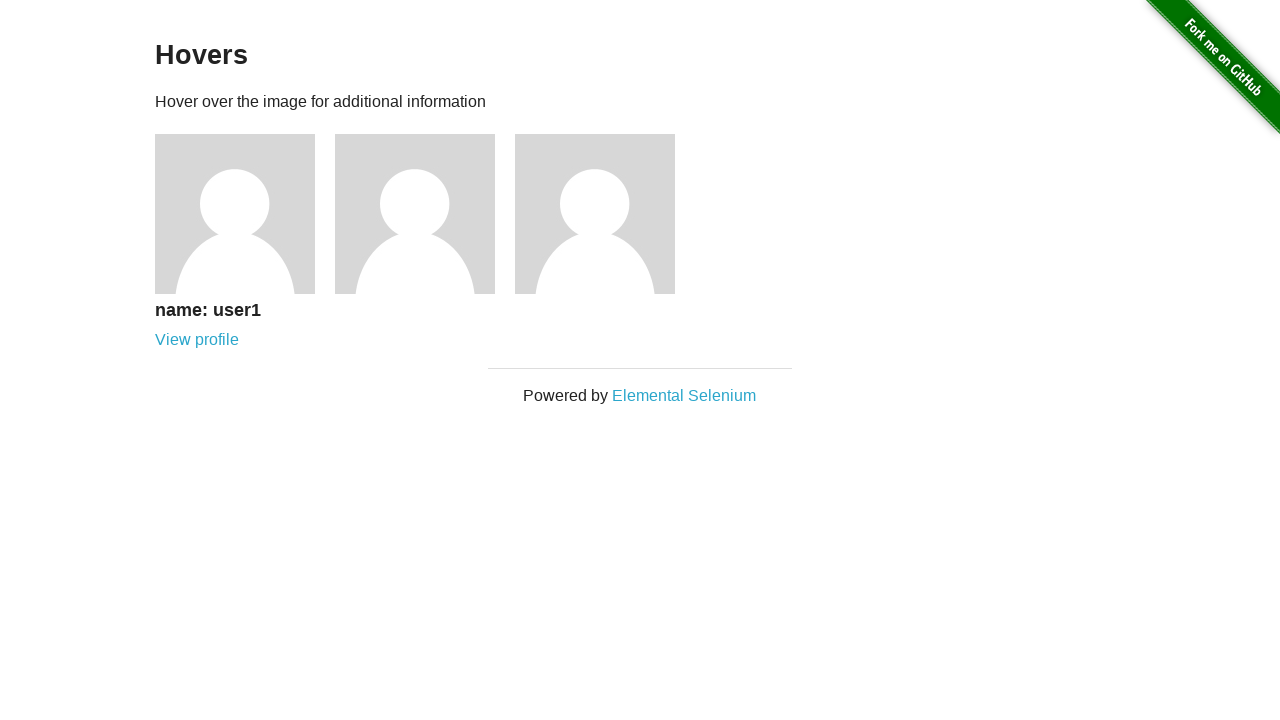